Tests alert handling by clicking a button that triggers a simple alert dialog and dismissing it

Starting URL: http://omayo.blogspot.com/

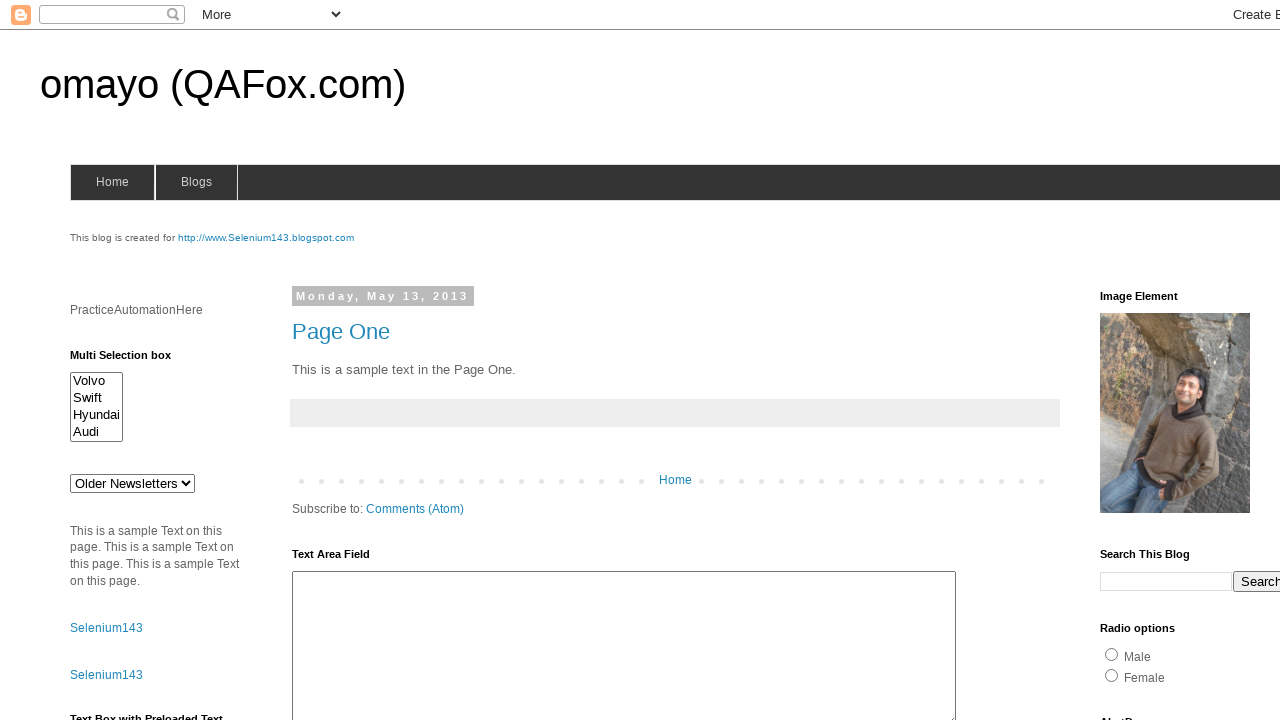

Clicked button to trigger alert dialog at (1154, 361) on #alert1
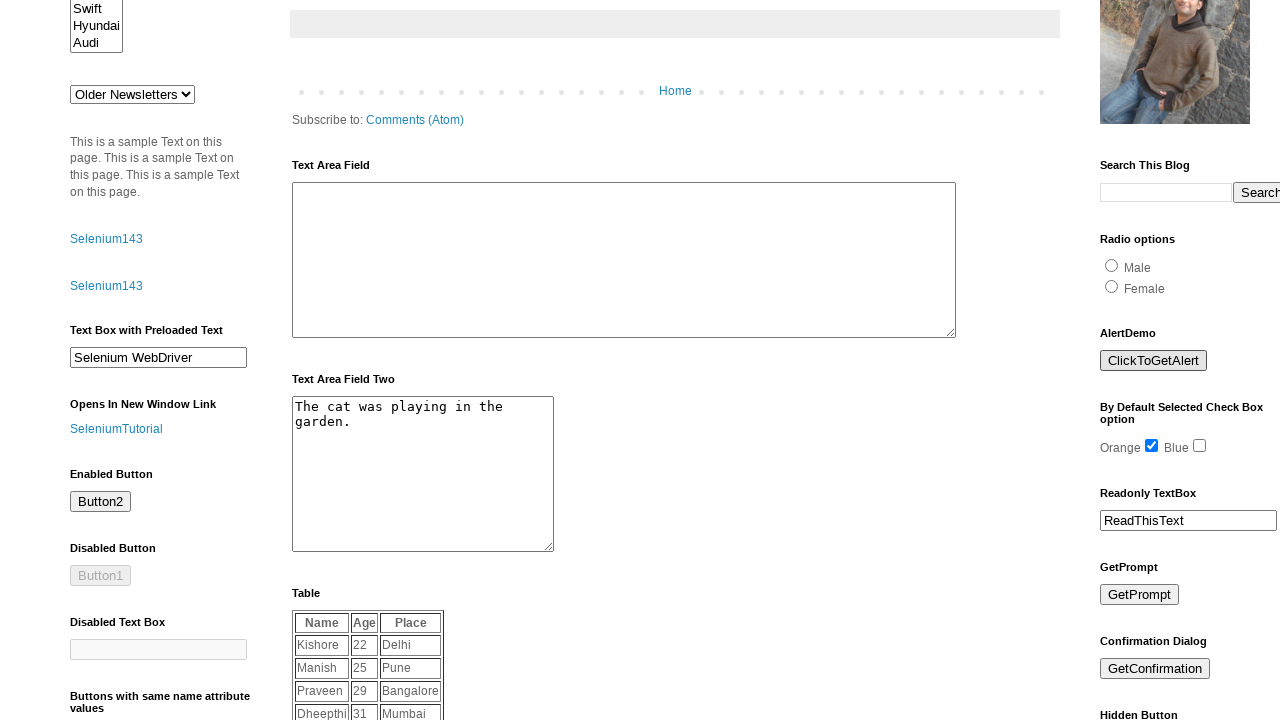

Set up dialog handler to dismiss alerts
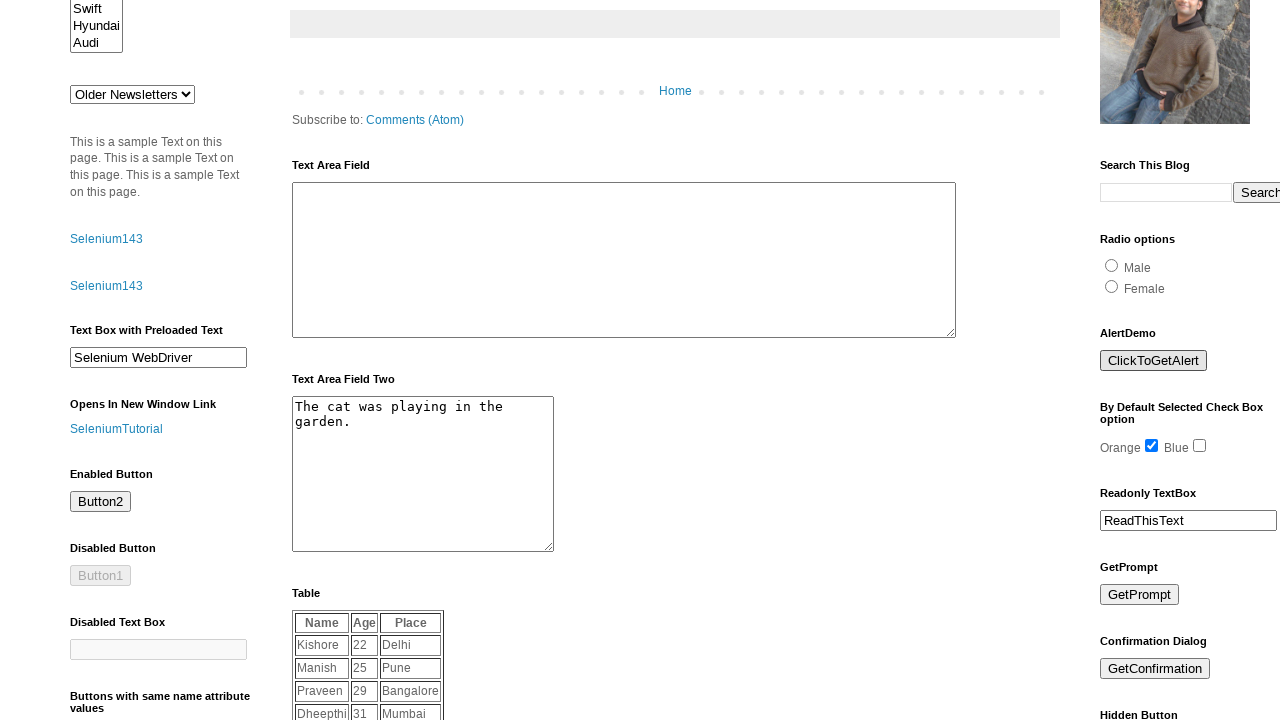

Waited for alert handling to complete
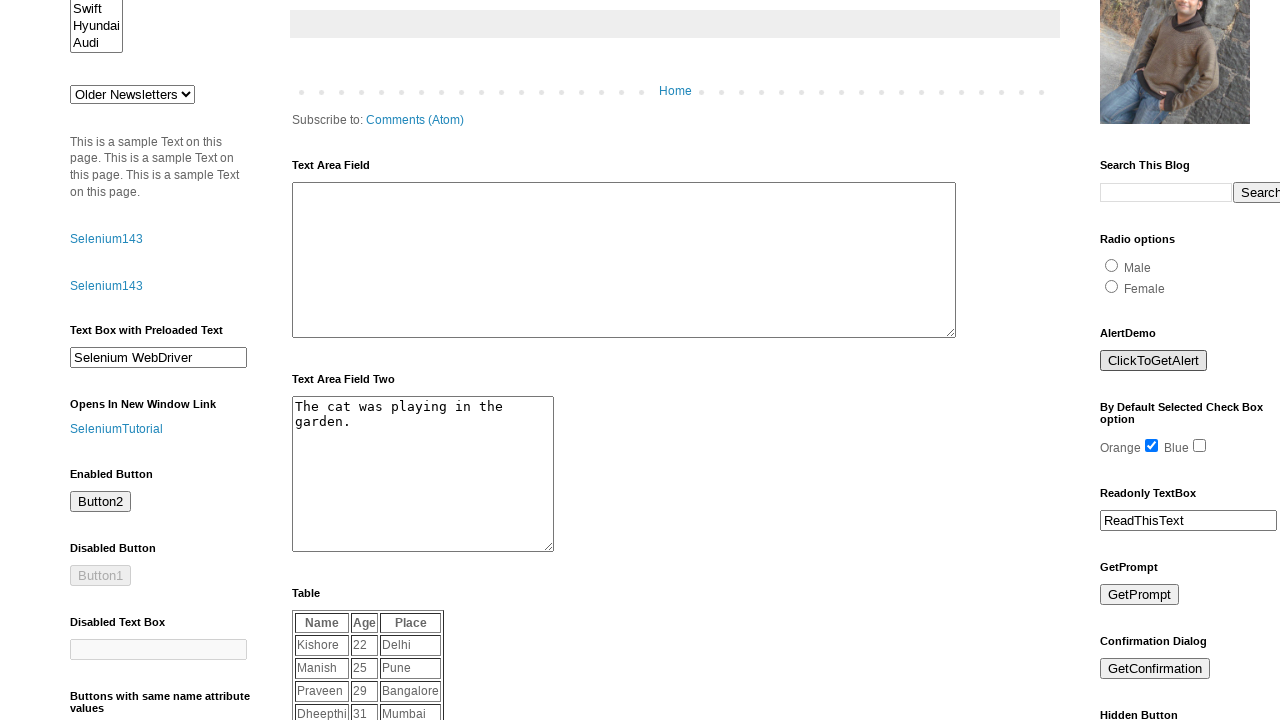

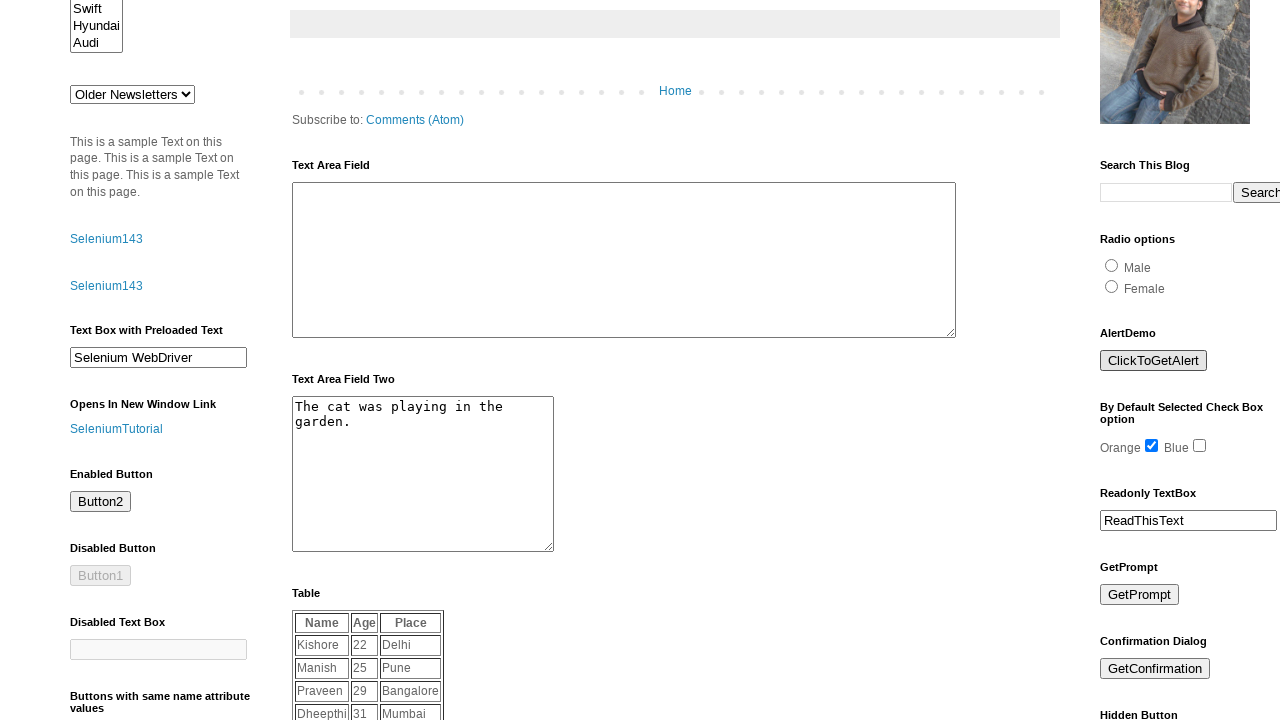